Tests the user registration flow by filling out all required fields in the registration form and submitting it

Starting URL: https://parabank.parasoft.com/parabank/index.htm

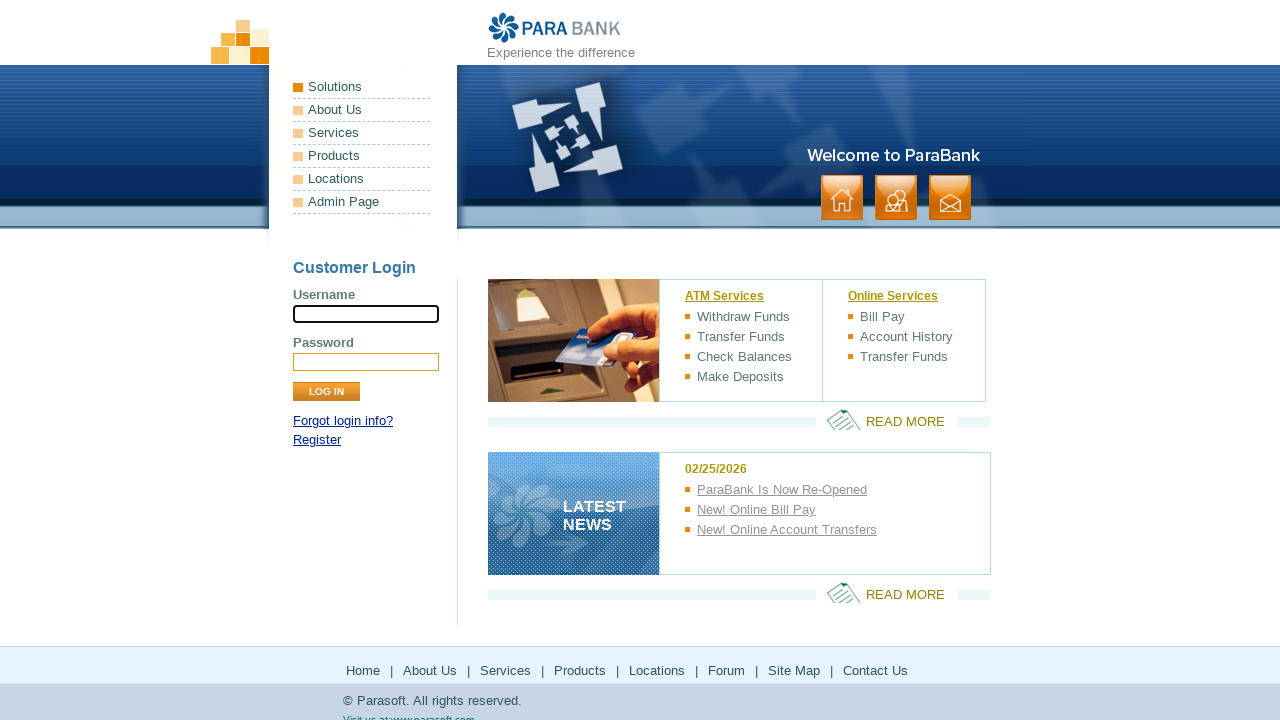

Clicked Register link to navigate to registration page at (317, 440) on text=Register
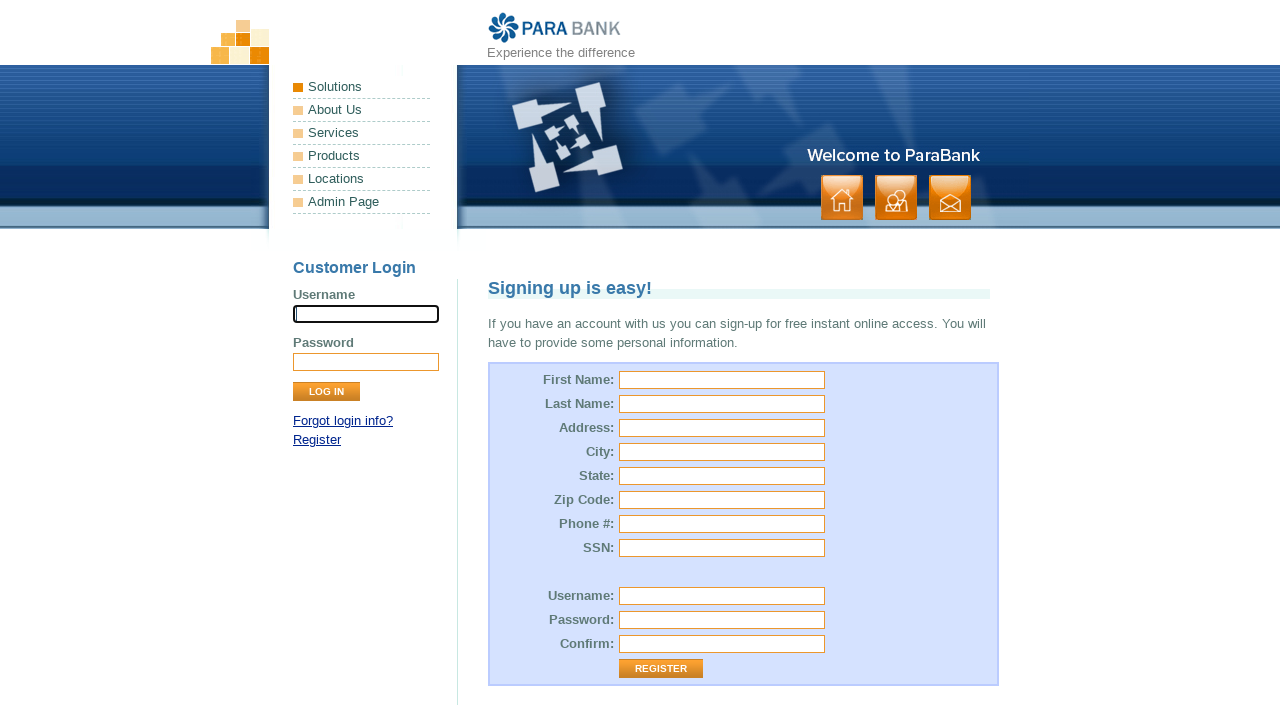

Filled first name field with 'Meera' on input[name='customer.firstName']
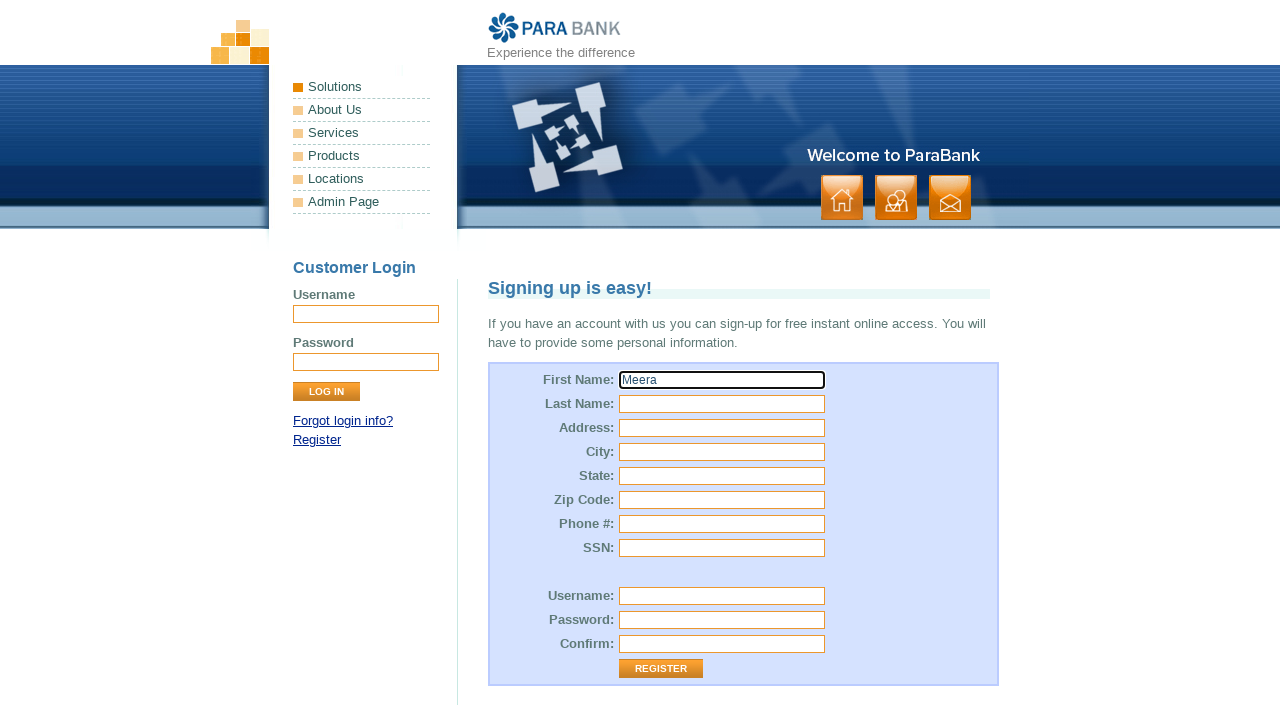

Filled last name field with 'Parmar' on input[name='customer.lastName']
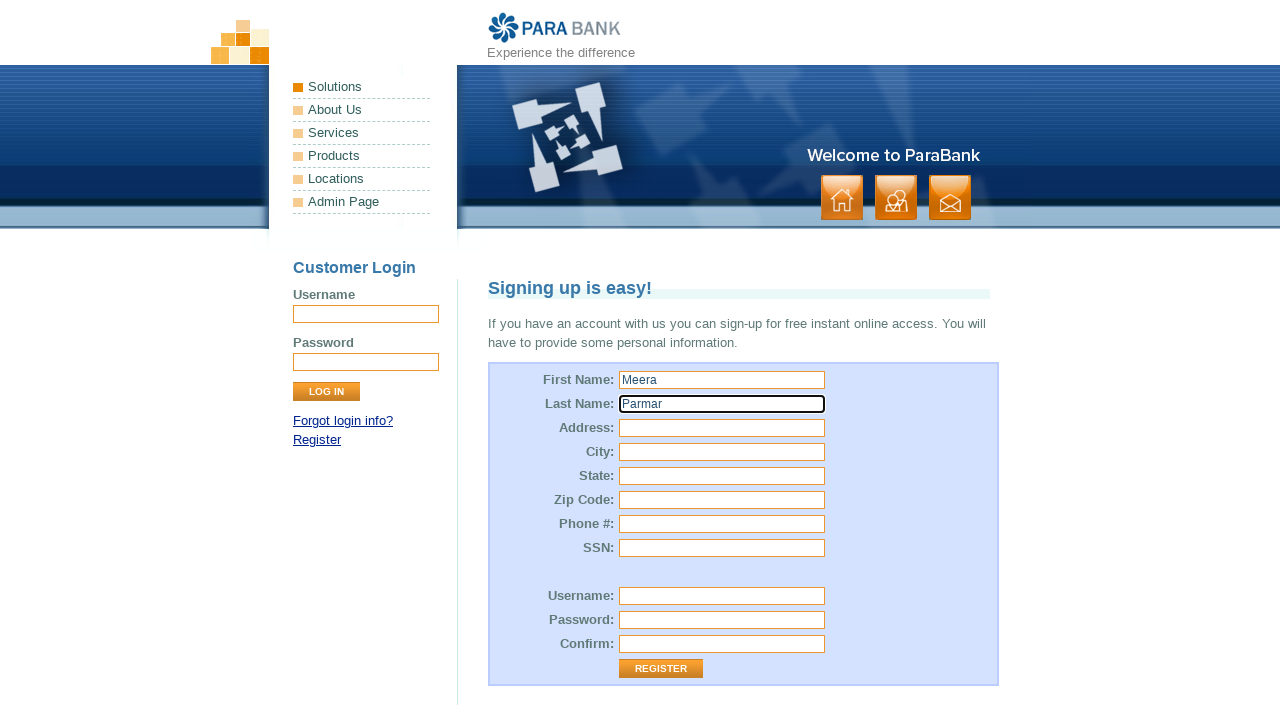

Filled street address field with '10 Brixton Road' on #customer\.address\.street
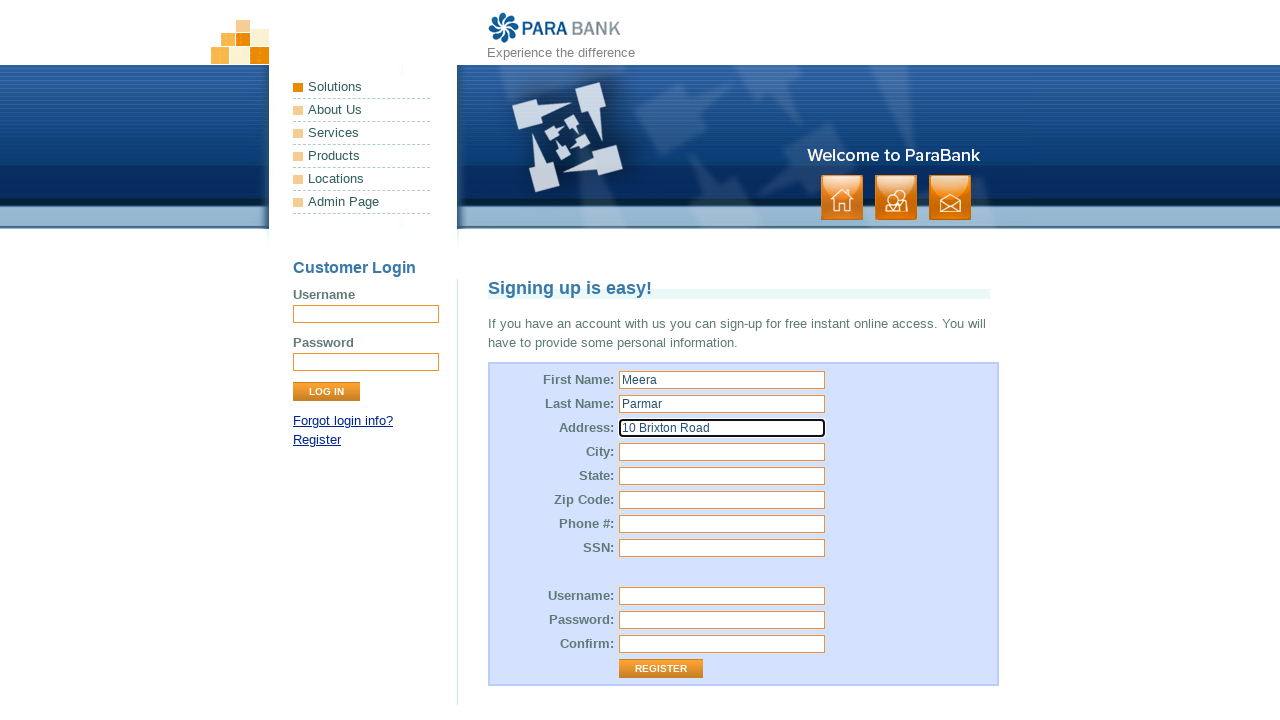

Filled city field with 'Watford' on #customer\.address\.city
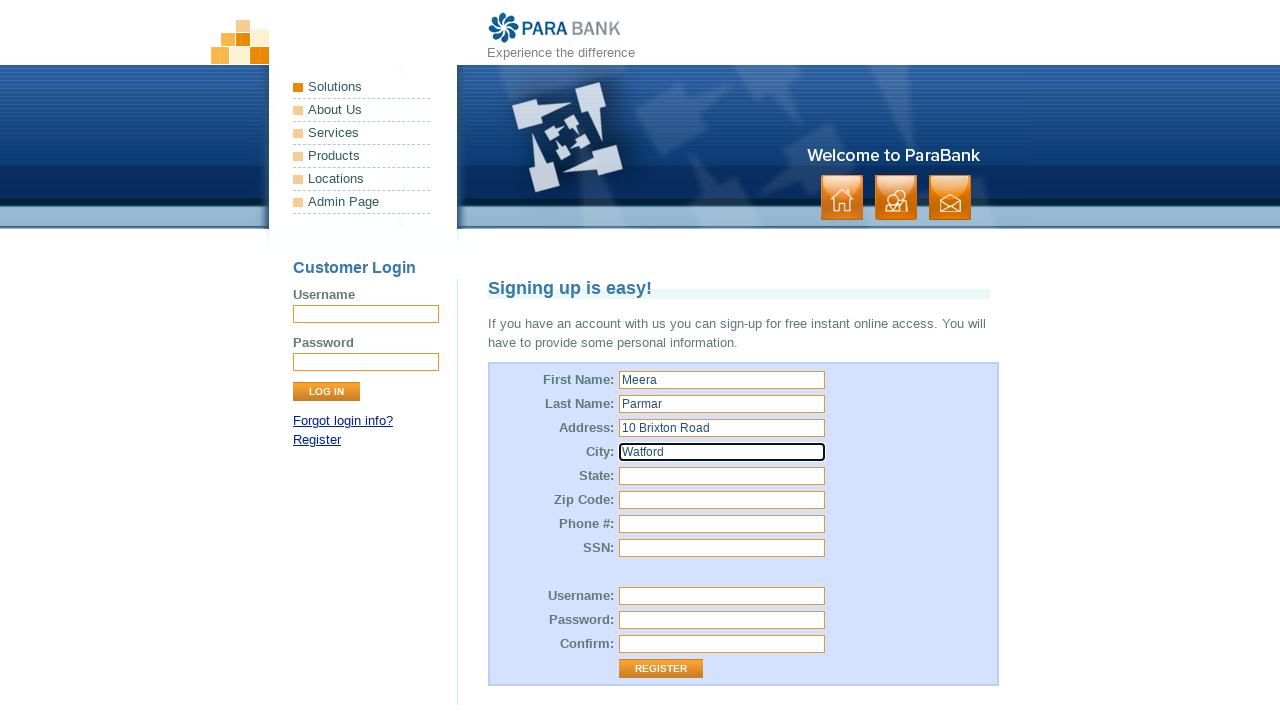

Filled state field with 'UK' on #customer\.address\.state
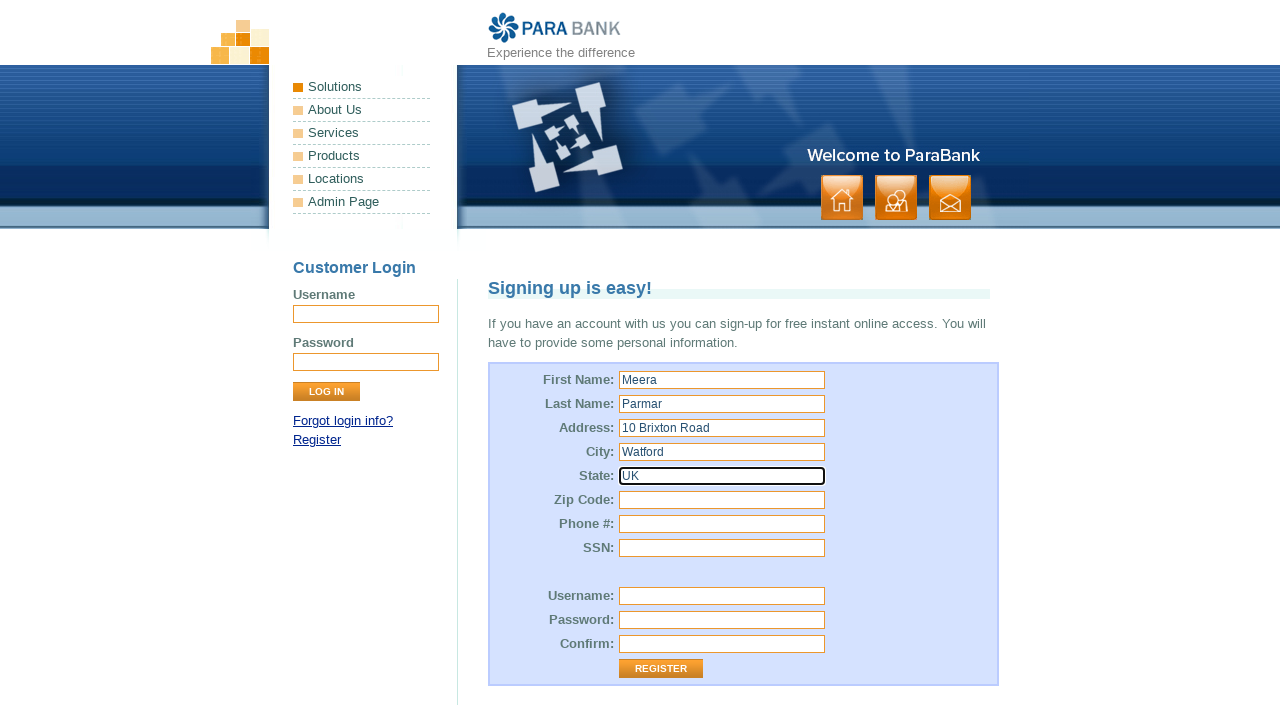

Filled zip code field with 'WD24 4DX' on #customer\.address\.zipCode
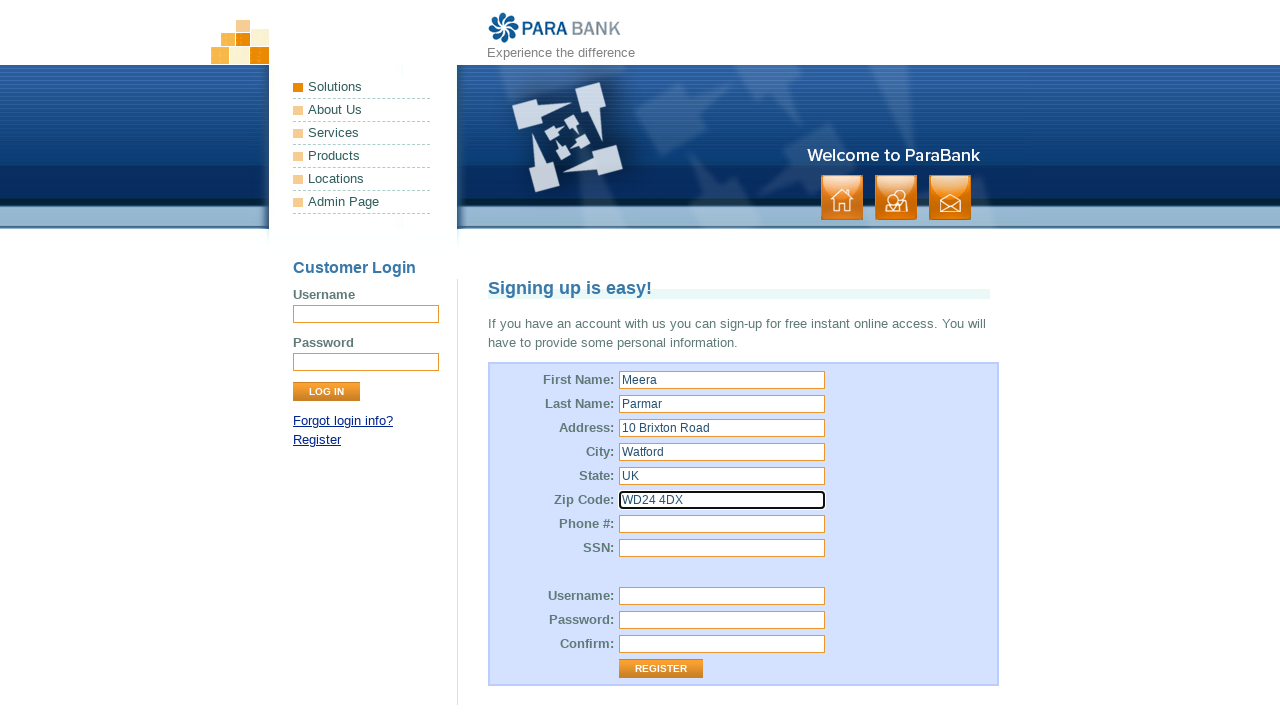

Filled phone number field with '7790697597' on #customer\.phoneNumber
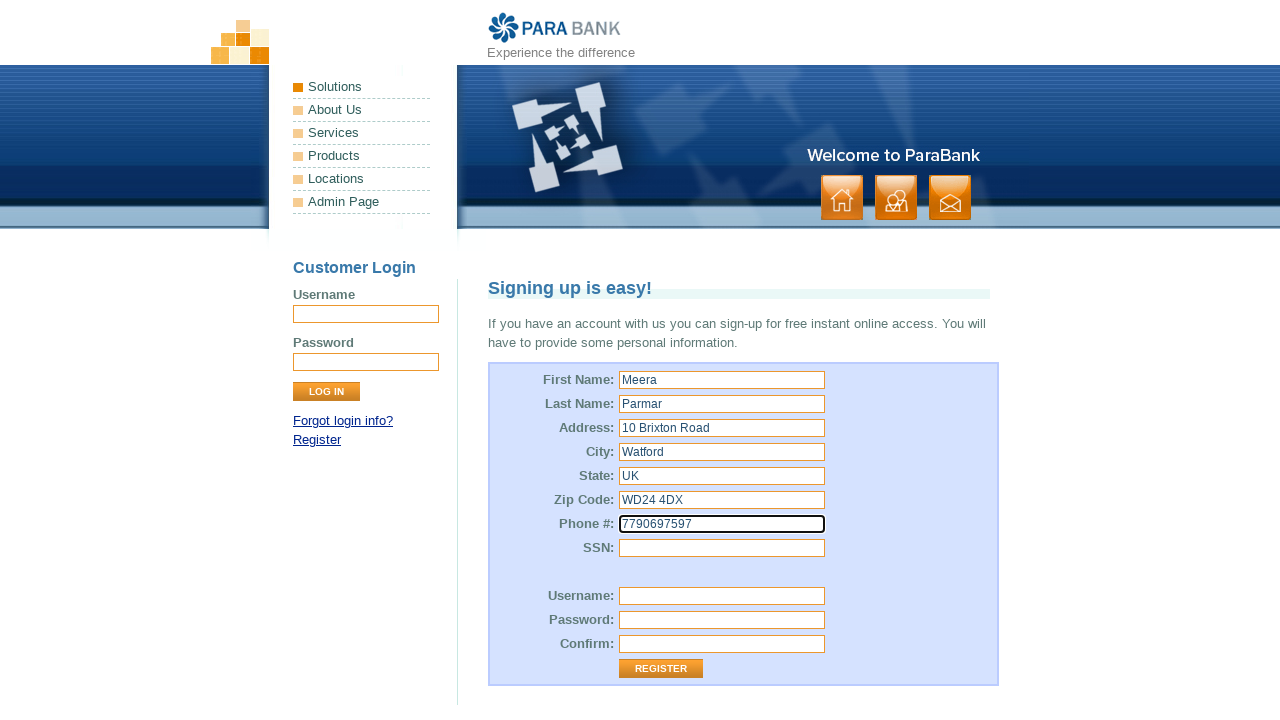

Filled SSN field with '123456' on #customer\.ssn
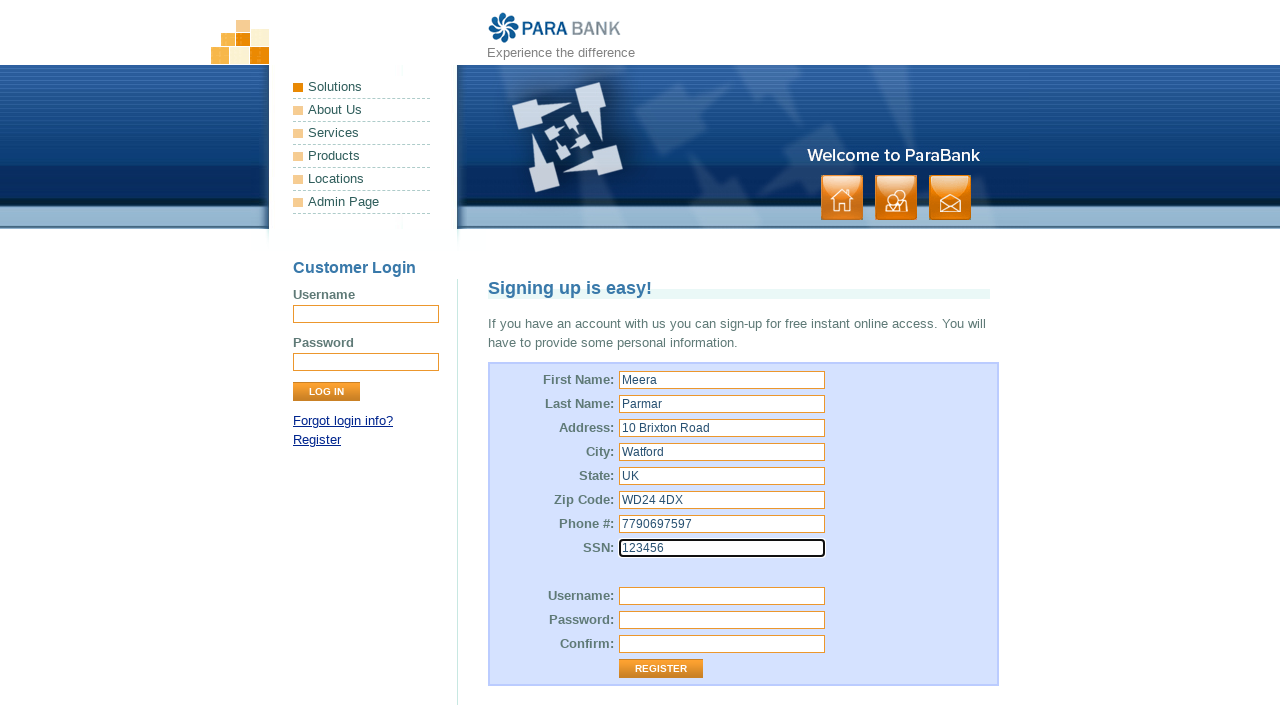

Filled username field with 'Meera08' on input[name='customer.username']
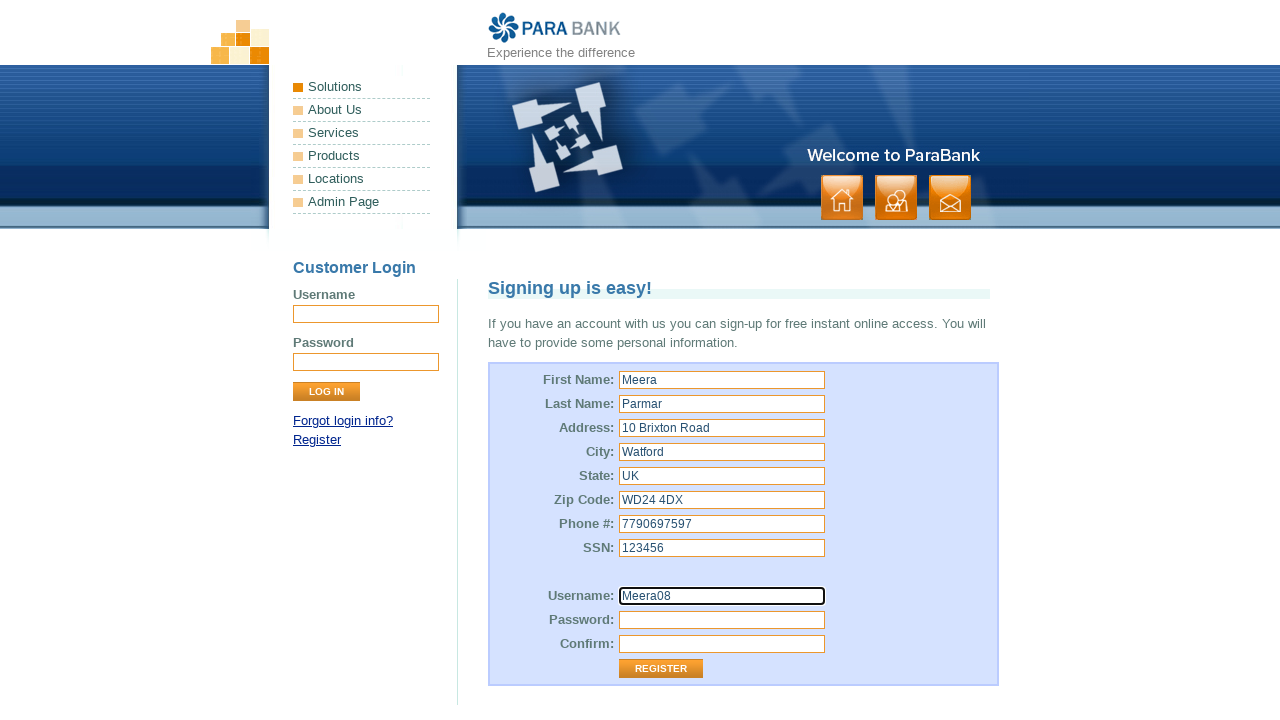

Filled password field with 'Asdfg10' on input[name='customer.password']
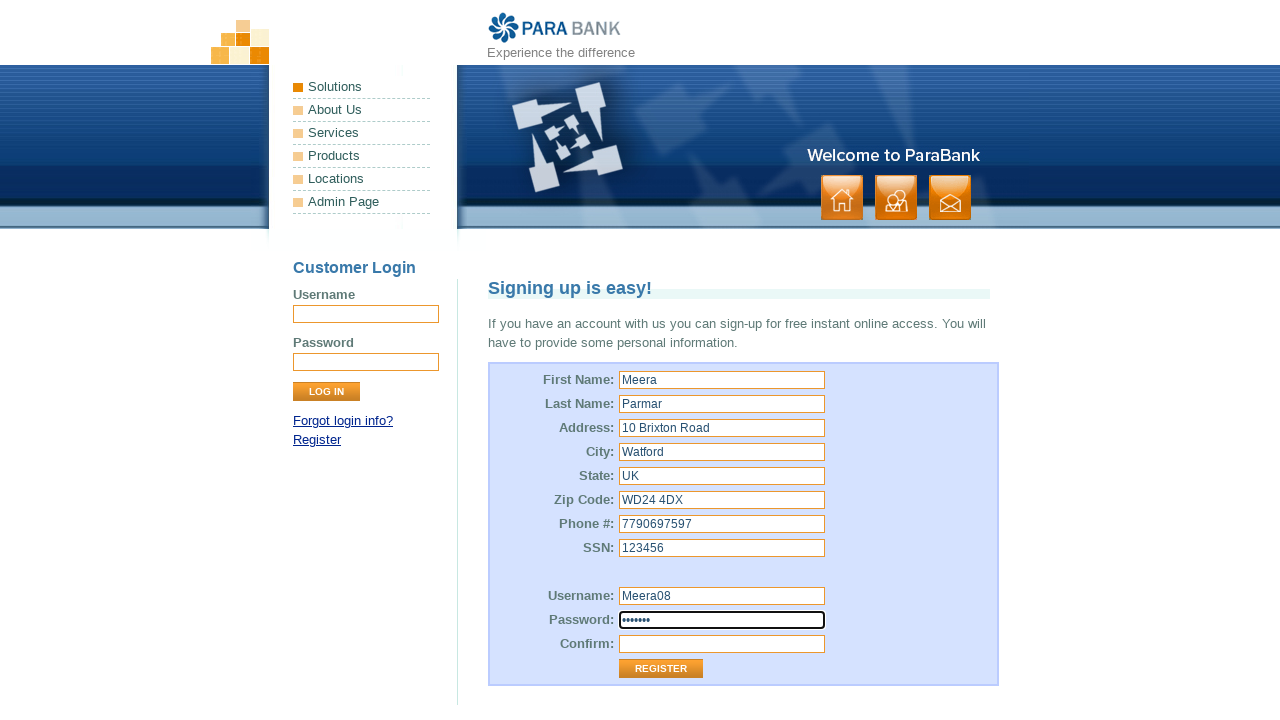

Filled repeated password field with 'Asdfg10' on input[name='repeatedPassword']
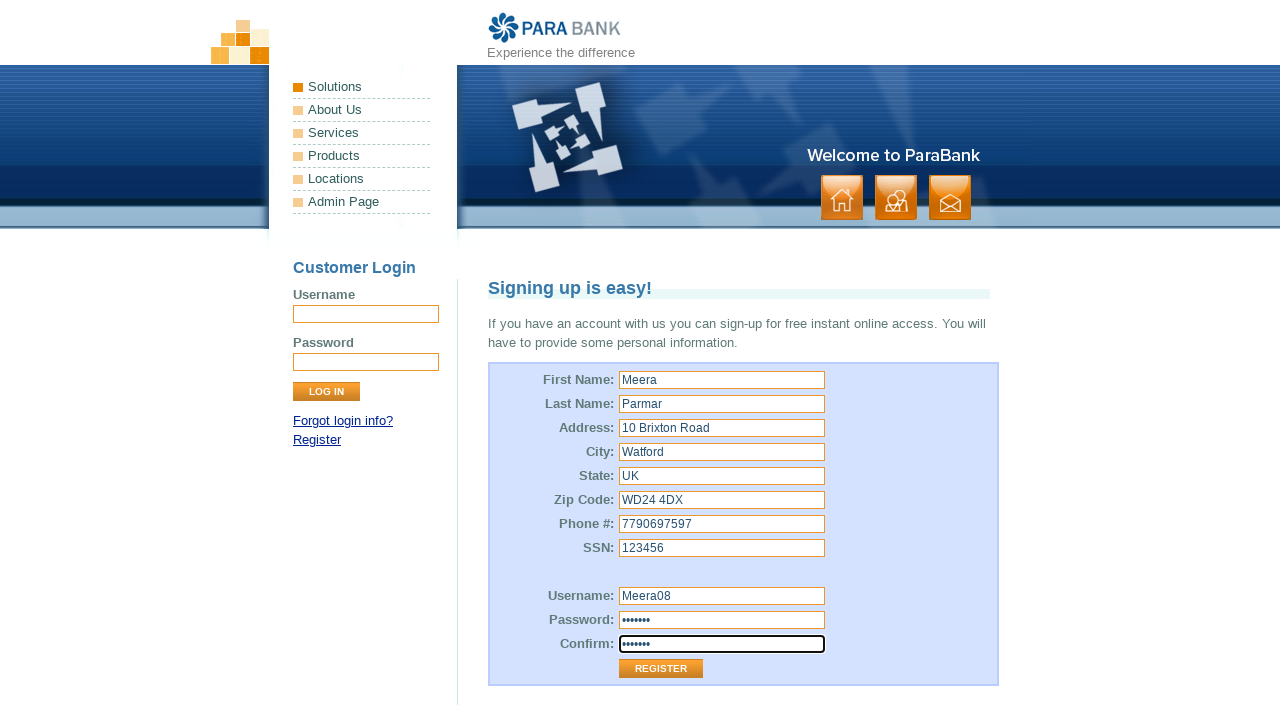

Clicked register button to submit the form at (661, 669) on xpath=//tbody/tr[13]/td[2]/input[1]
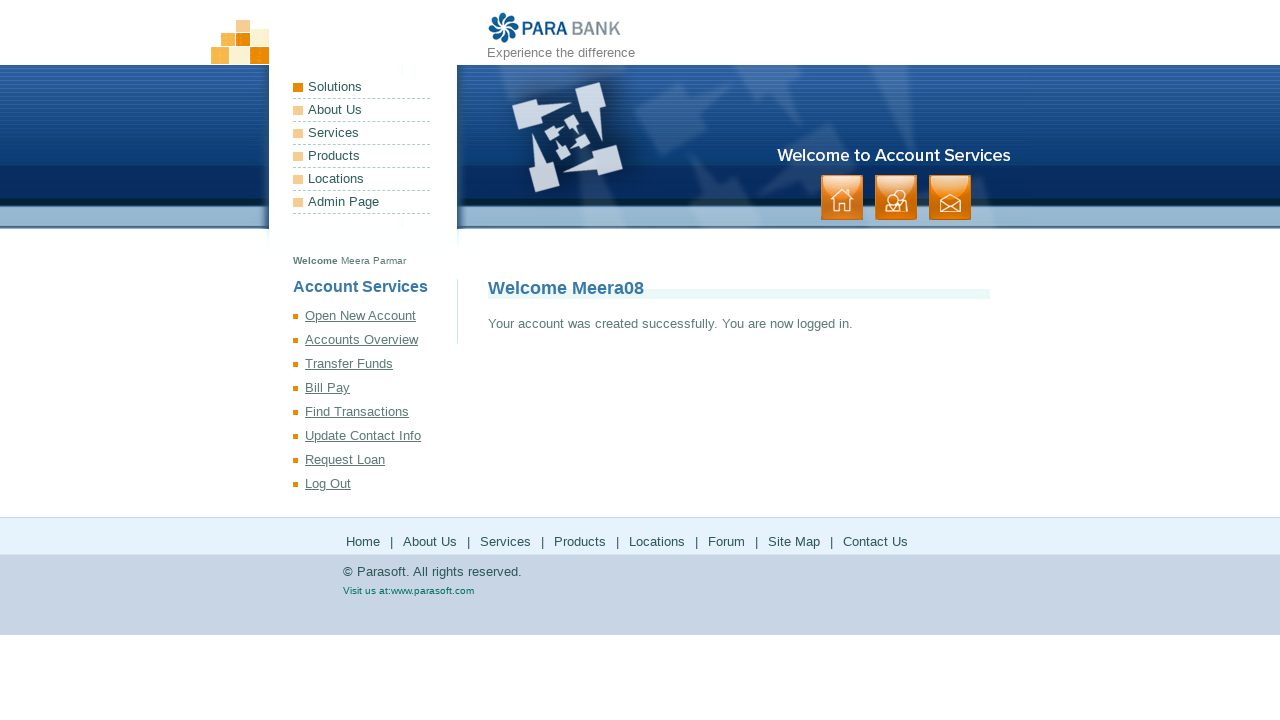

Verified successful registration message appeared
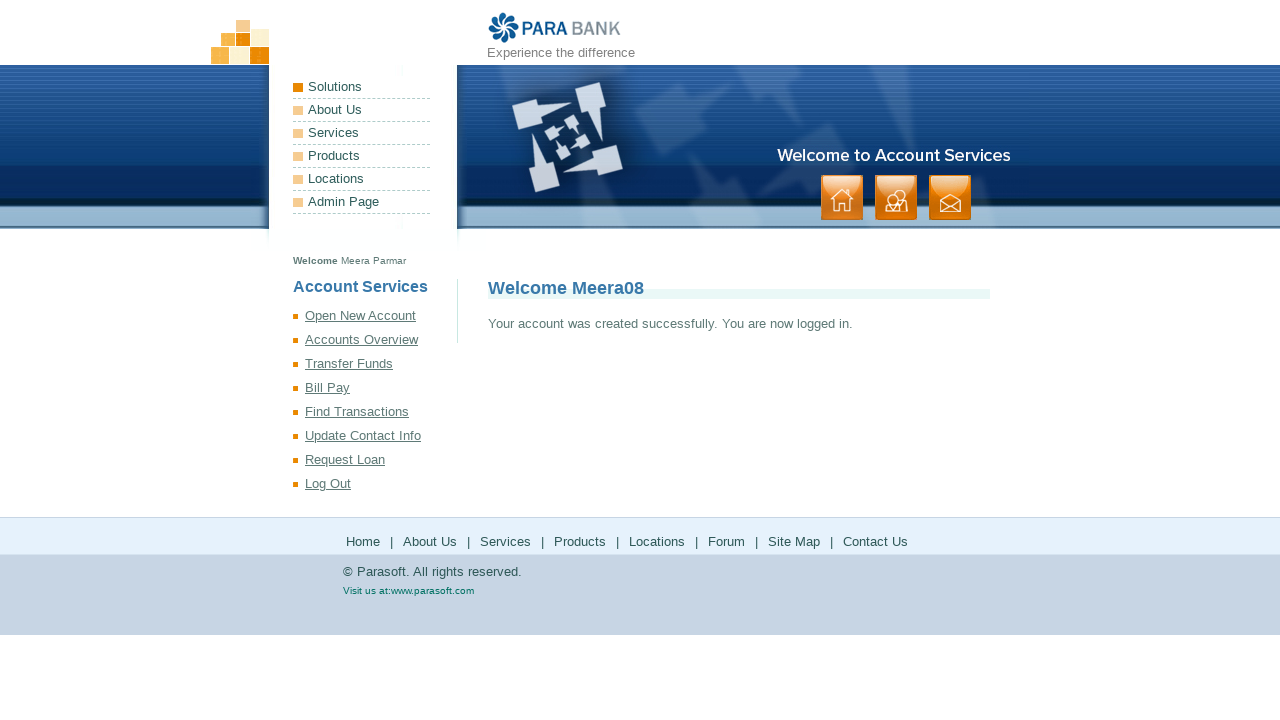

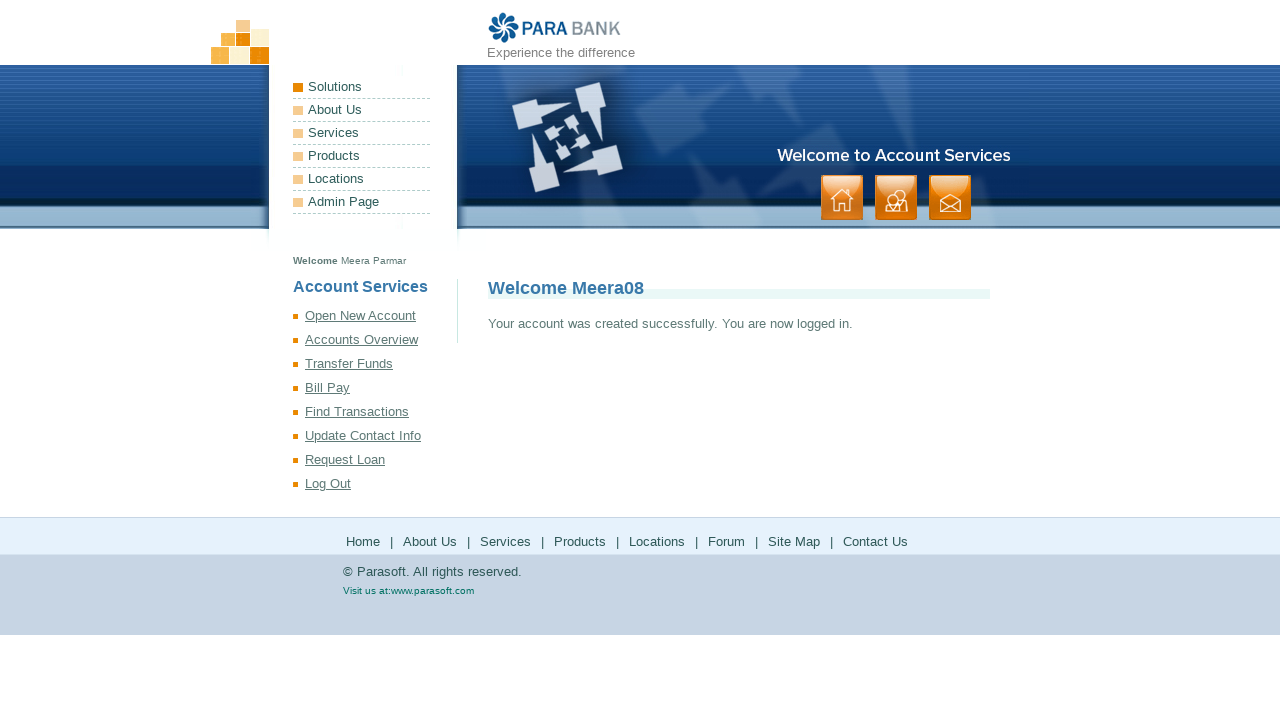